Searches for "Selenium", clicks on the seventh search result, and verifies the content contains "Selenium"

Starting URL: https://www.globalsqa.com/demo-site/frames-and-windows/#iFrame

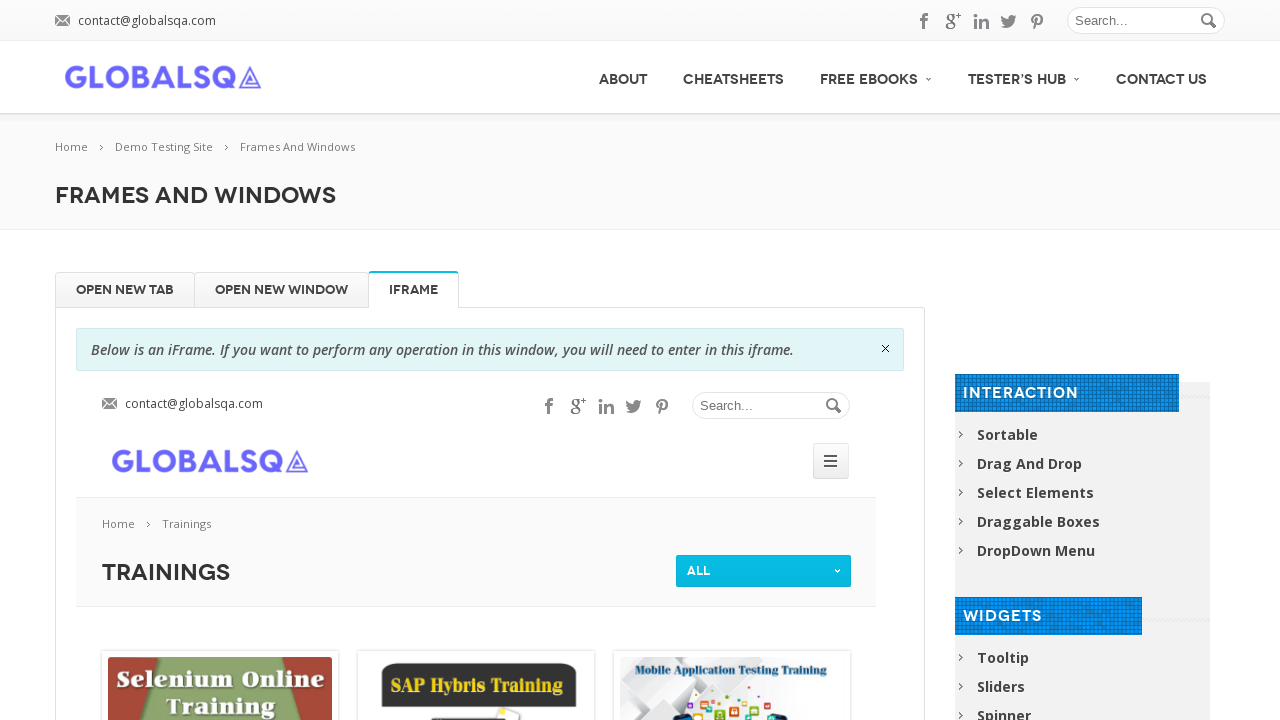

Filled search field with 'Selenium' on form.search #s
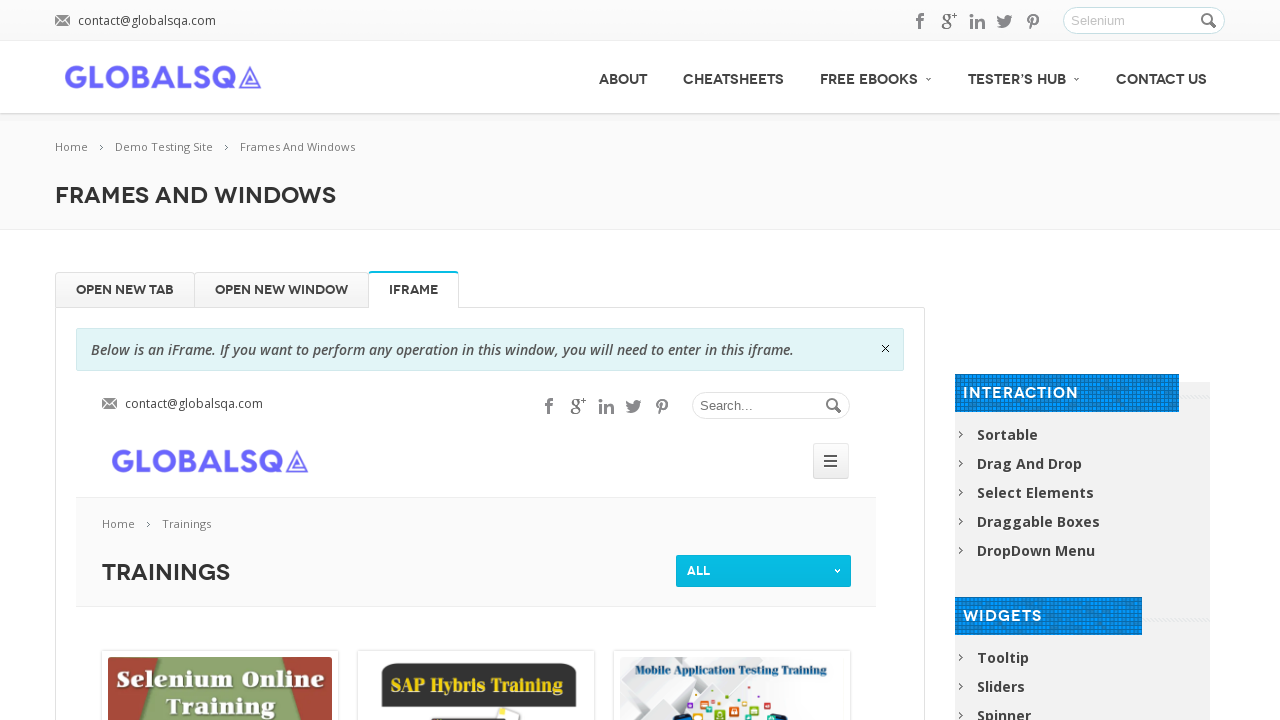

Clicked search button to search for Selenium at (1210, 21) on form.search .button_search
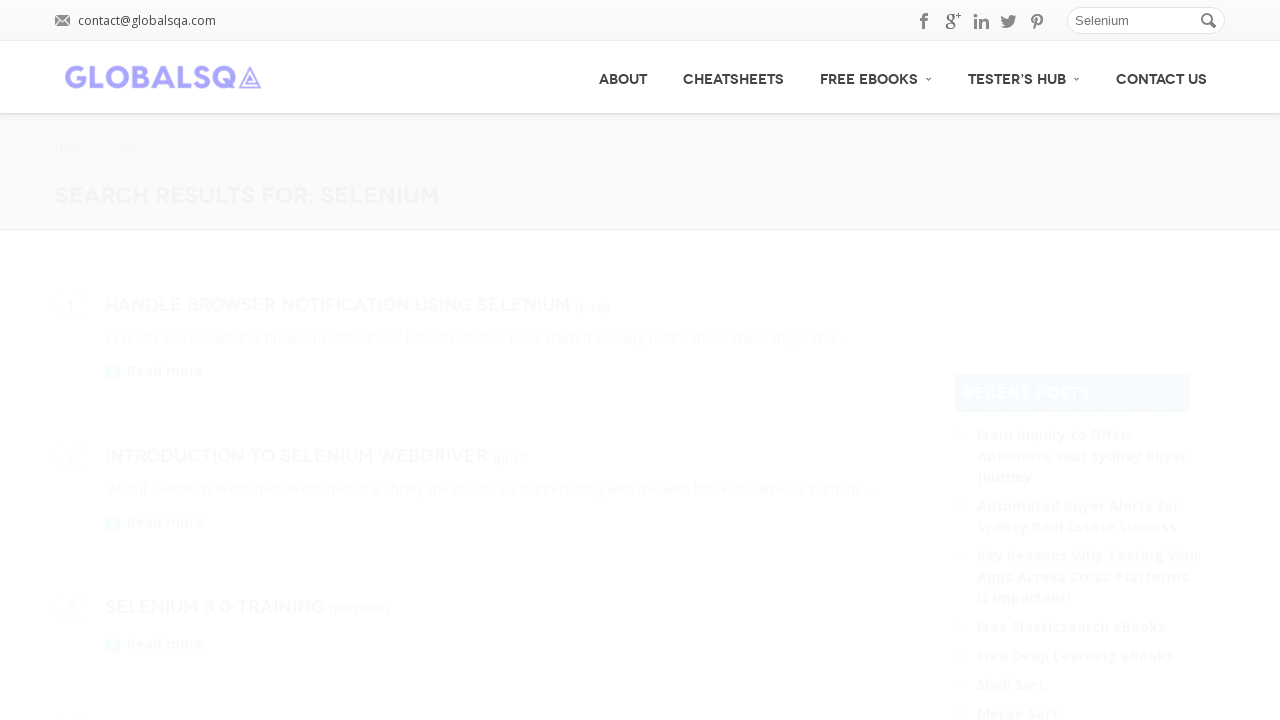

Clicked the seventh search result's 'more' link at (154, 376) on :nth-child(7) > .post_item > :nth-child(3) > .more-link
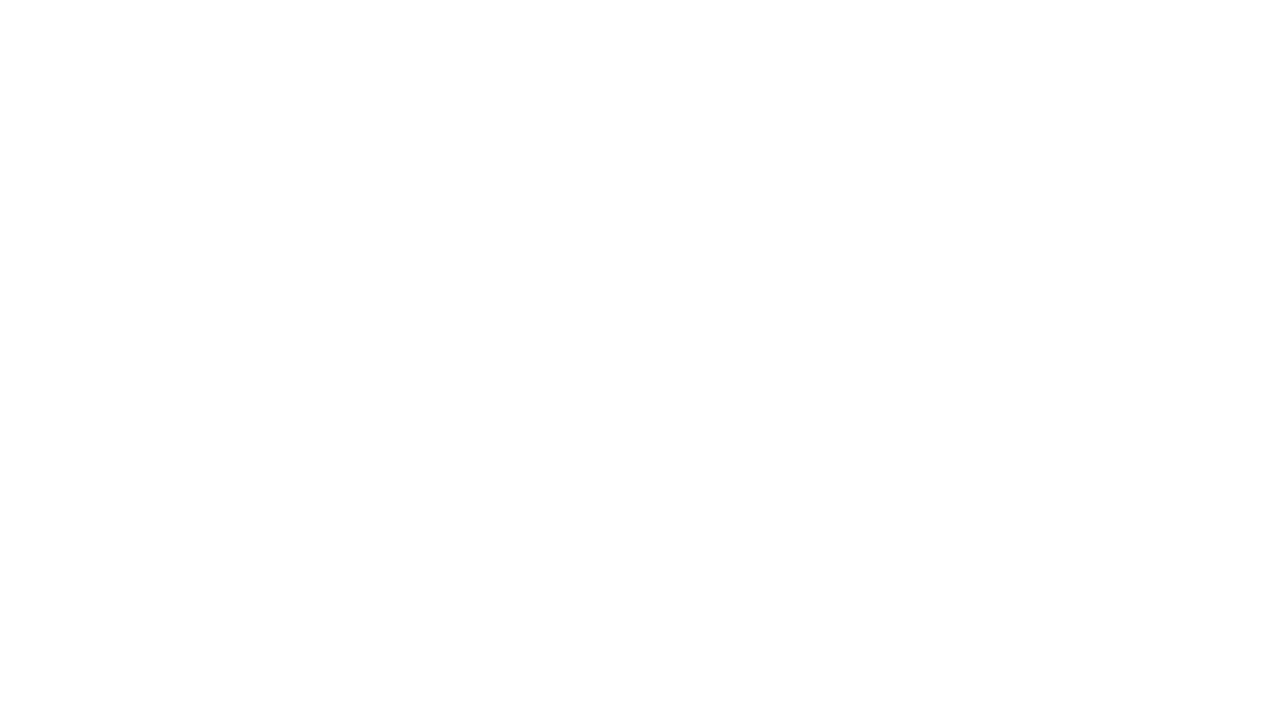

Verified that page content contains 'Selenium'
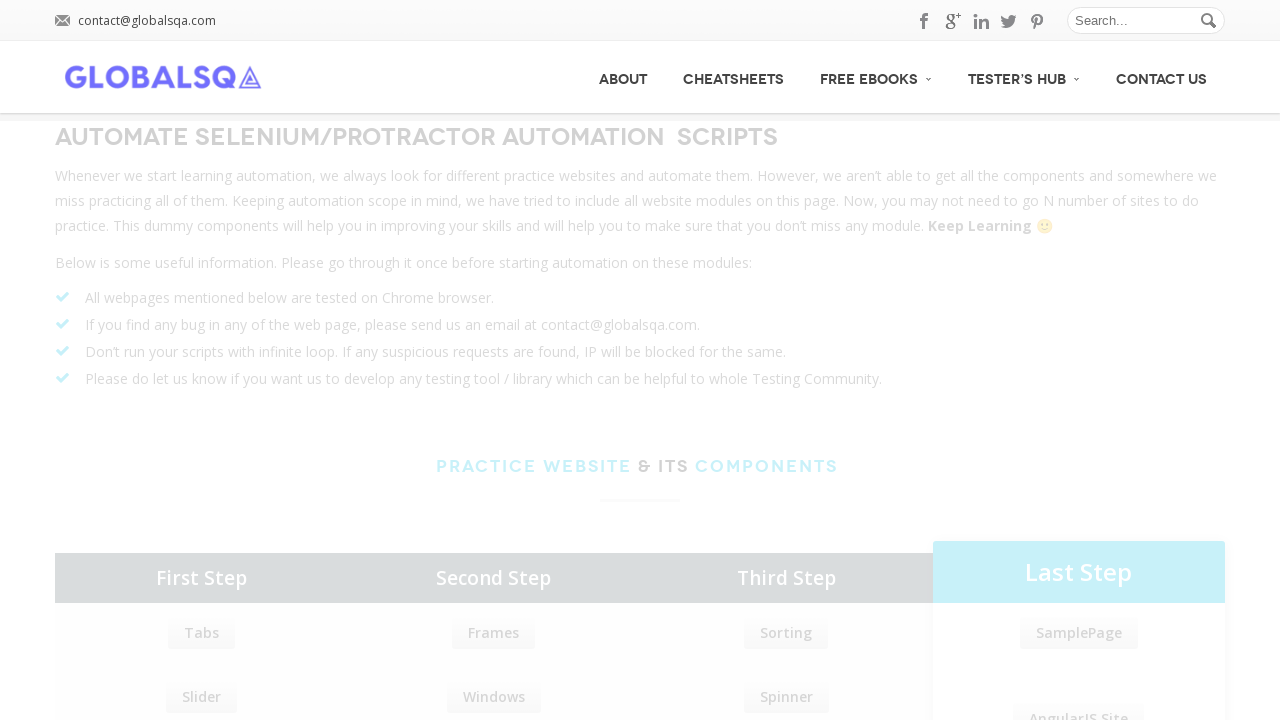

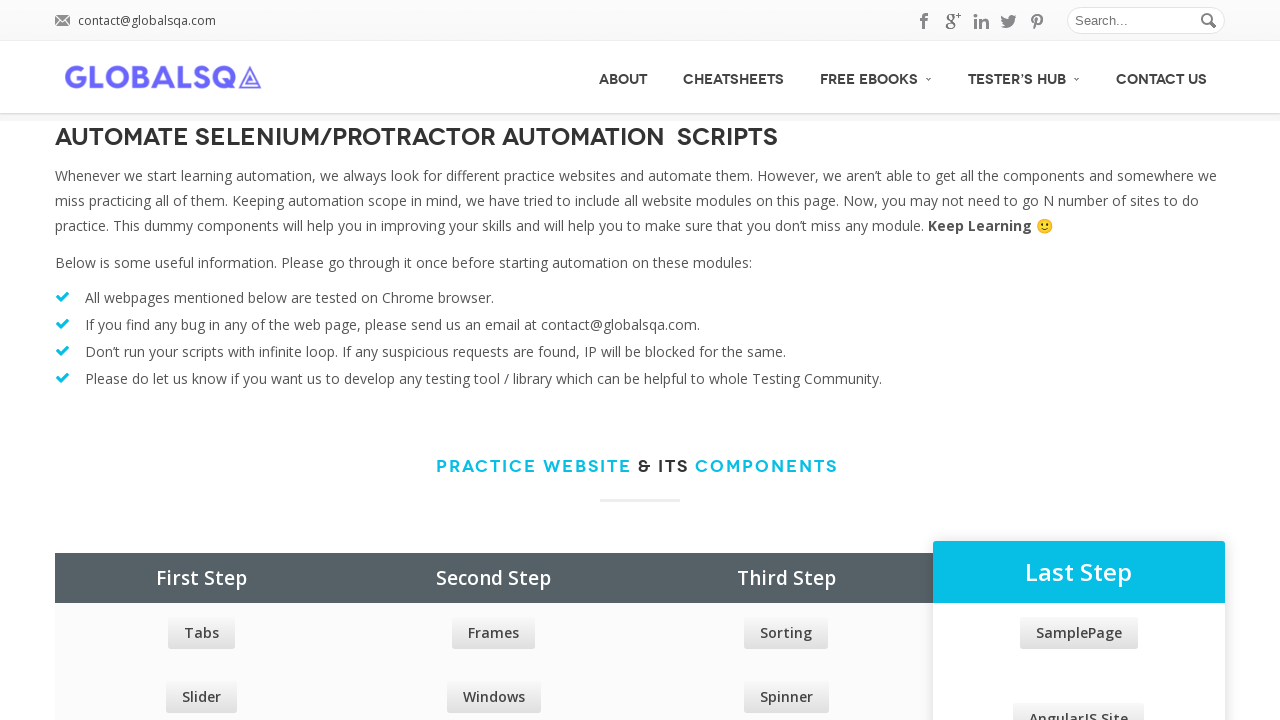